Tests that obstacles/barriers are generated during gameplay.

Starting URL: https://borbely-dominik-peter.github.io/WebProjekt3/

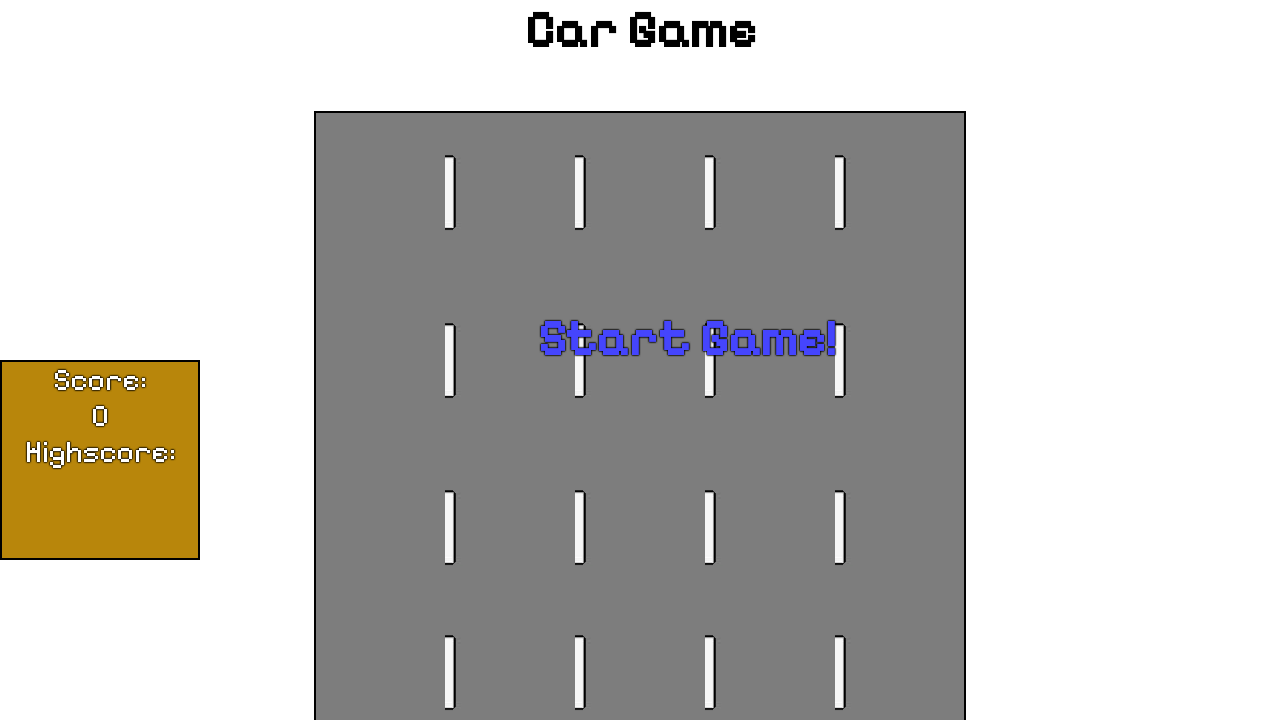

Set up dialog handler to accept alerts
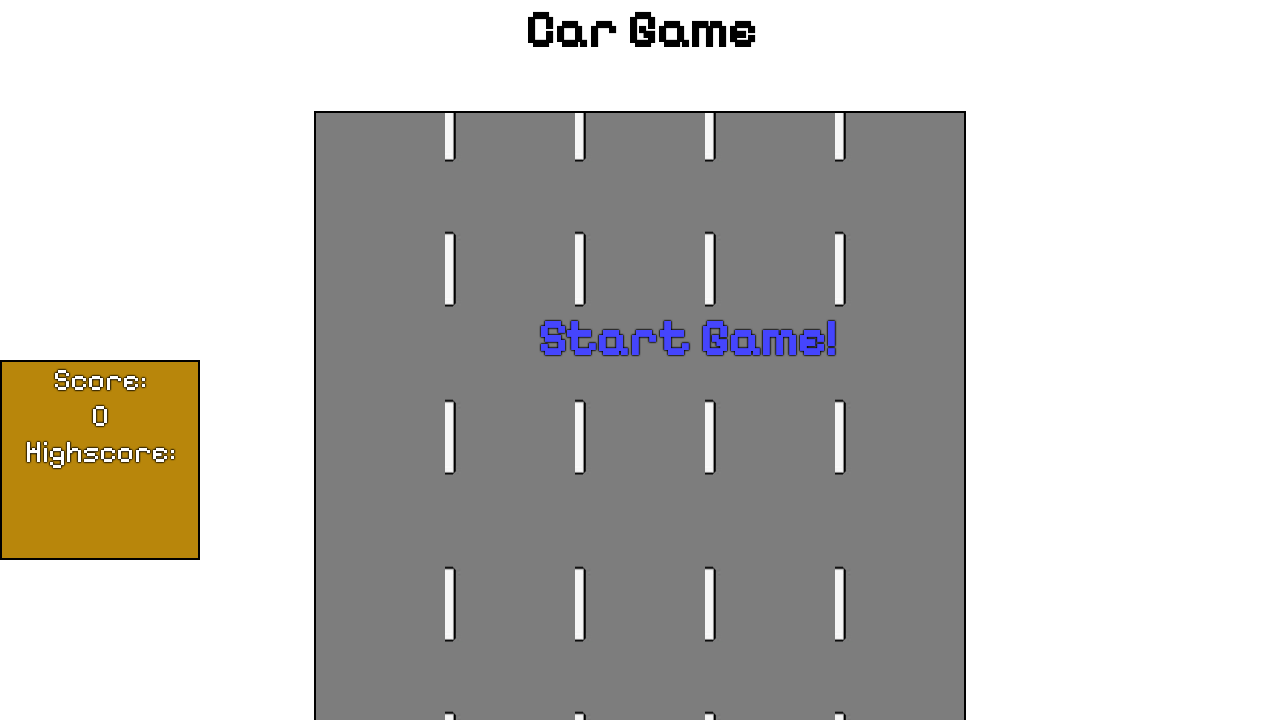

Clicked start button to begin gameplay at (687, 338) on #startText
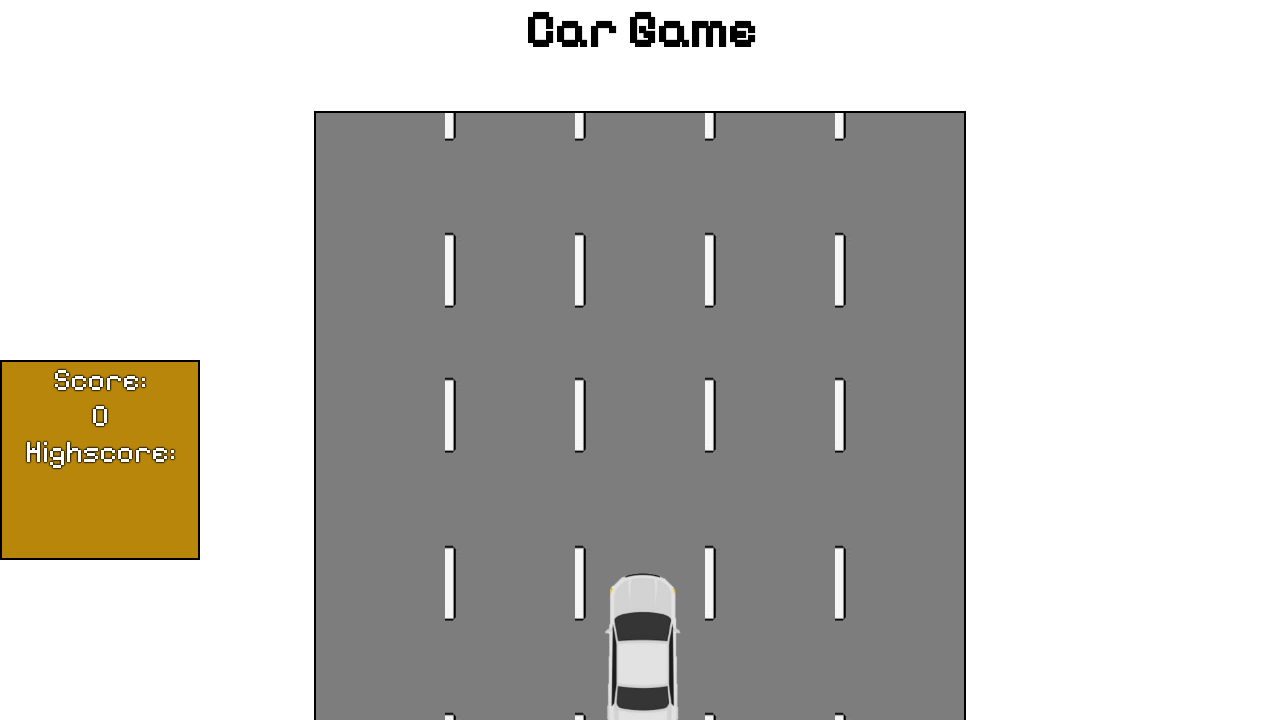

Waited for obstacles to appear on screen
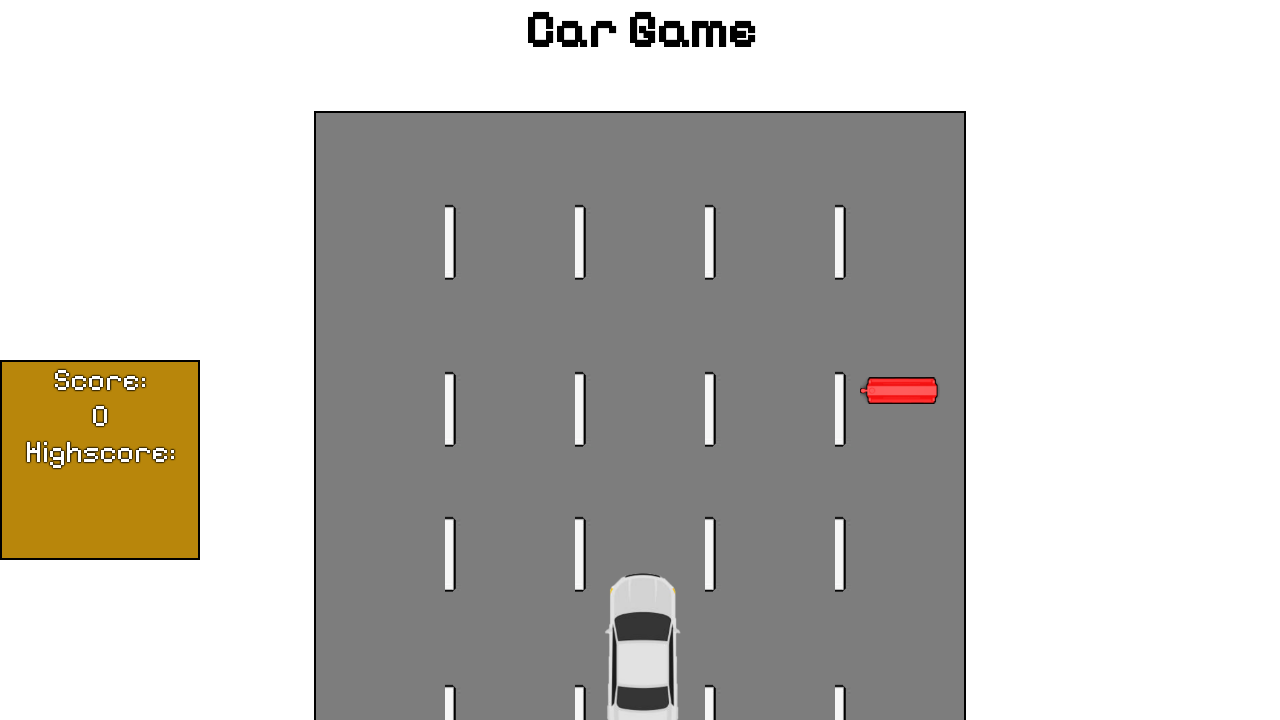

Counted obstacles: 2 barriers found
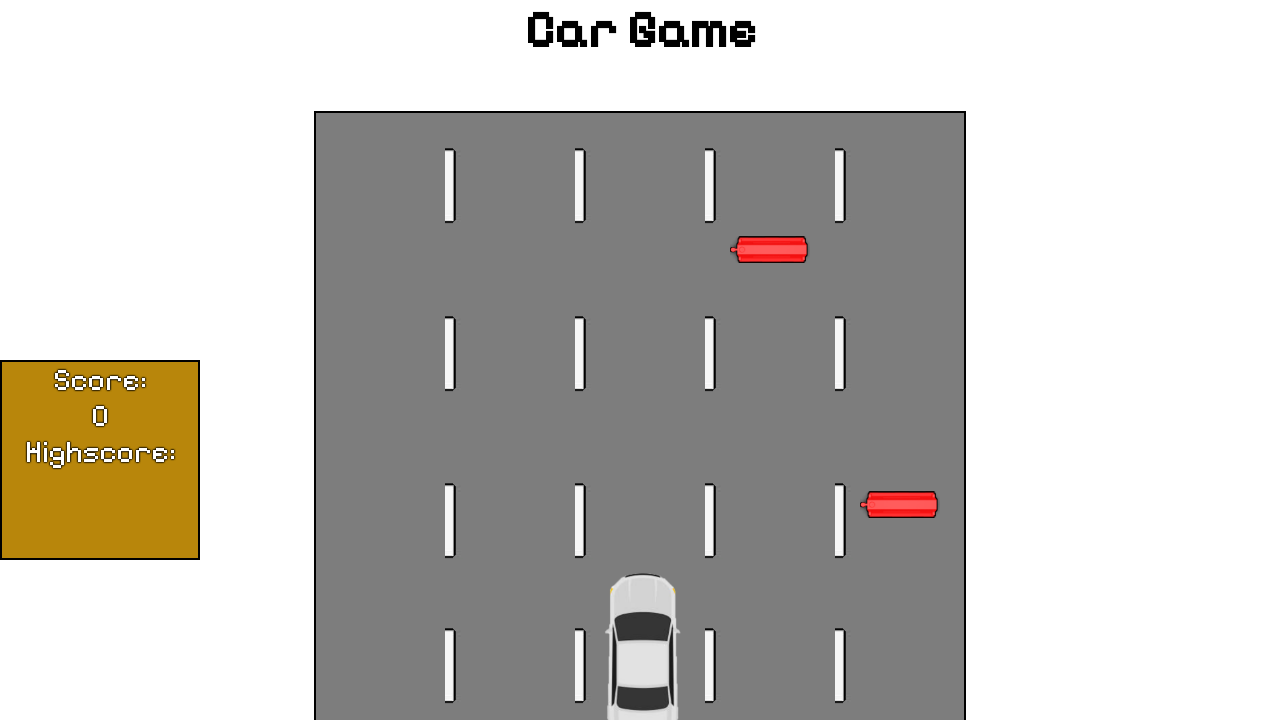

Verified that obstacles were generated during gameplay
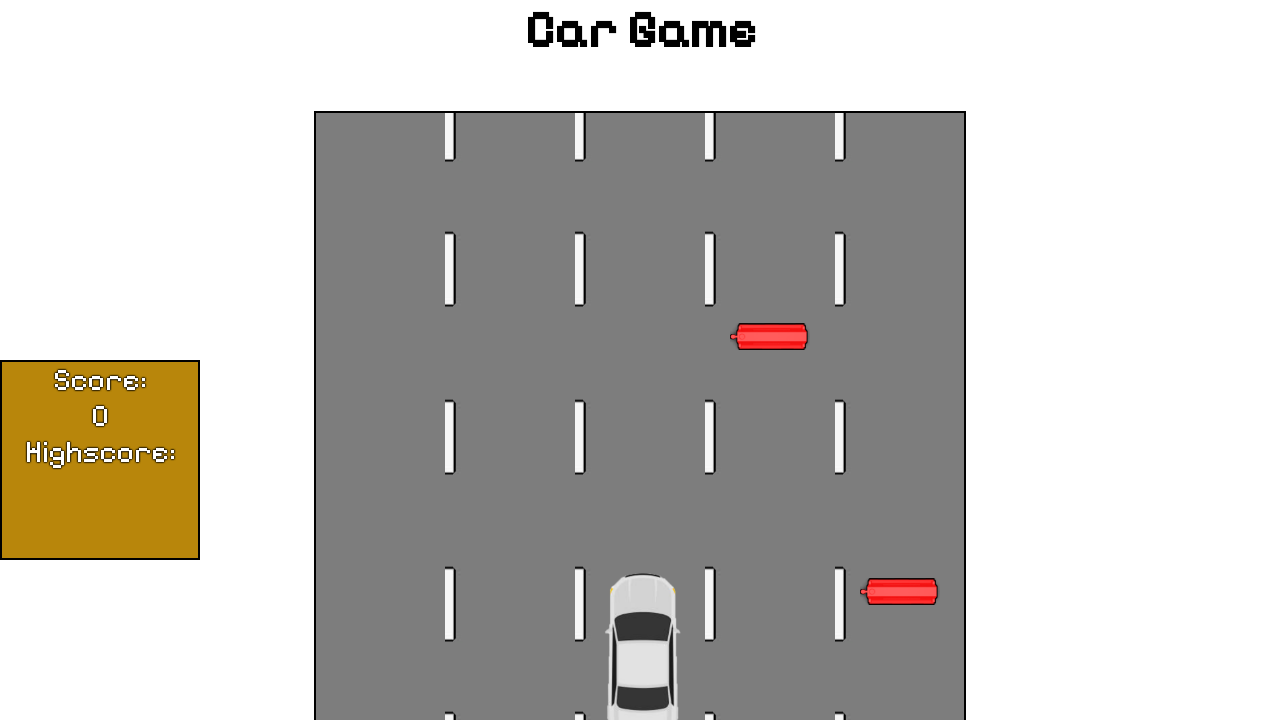

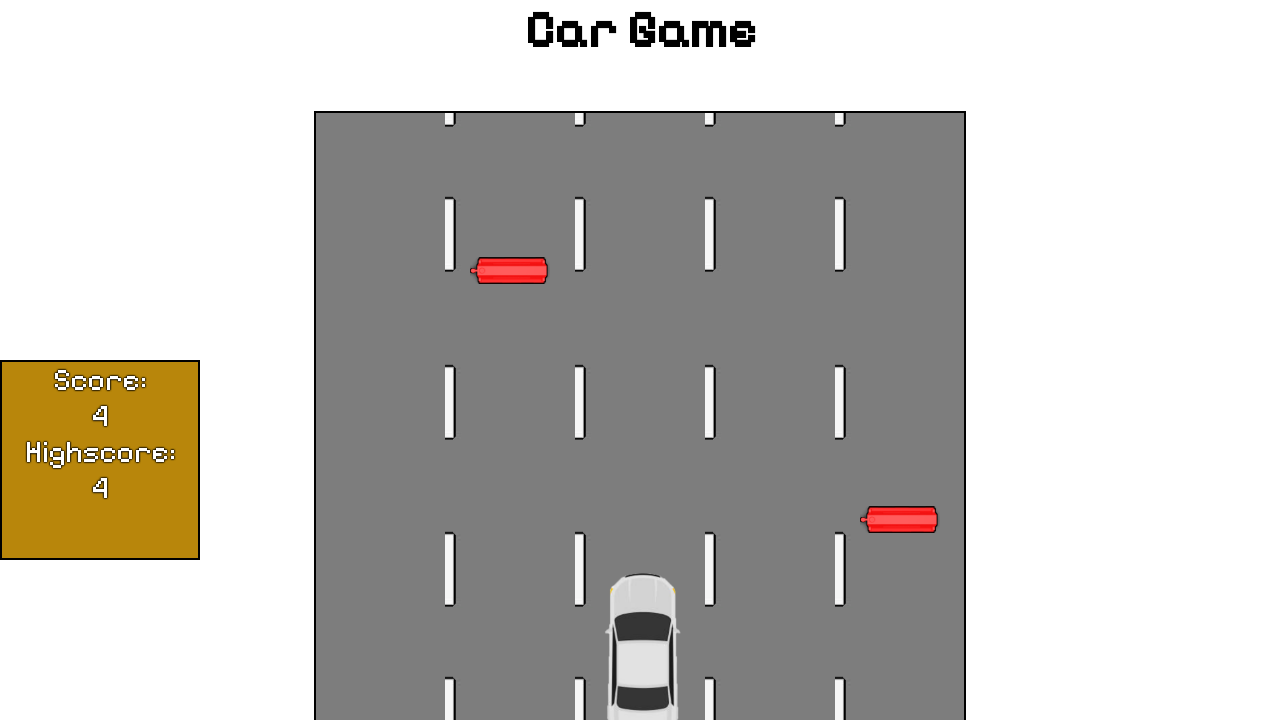